Navigates to Wisequarter homepage and verifies that the page title contains "Wise"

Starting URL: https://www.wisequarter.com

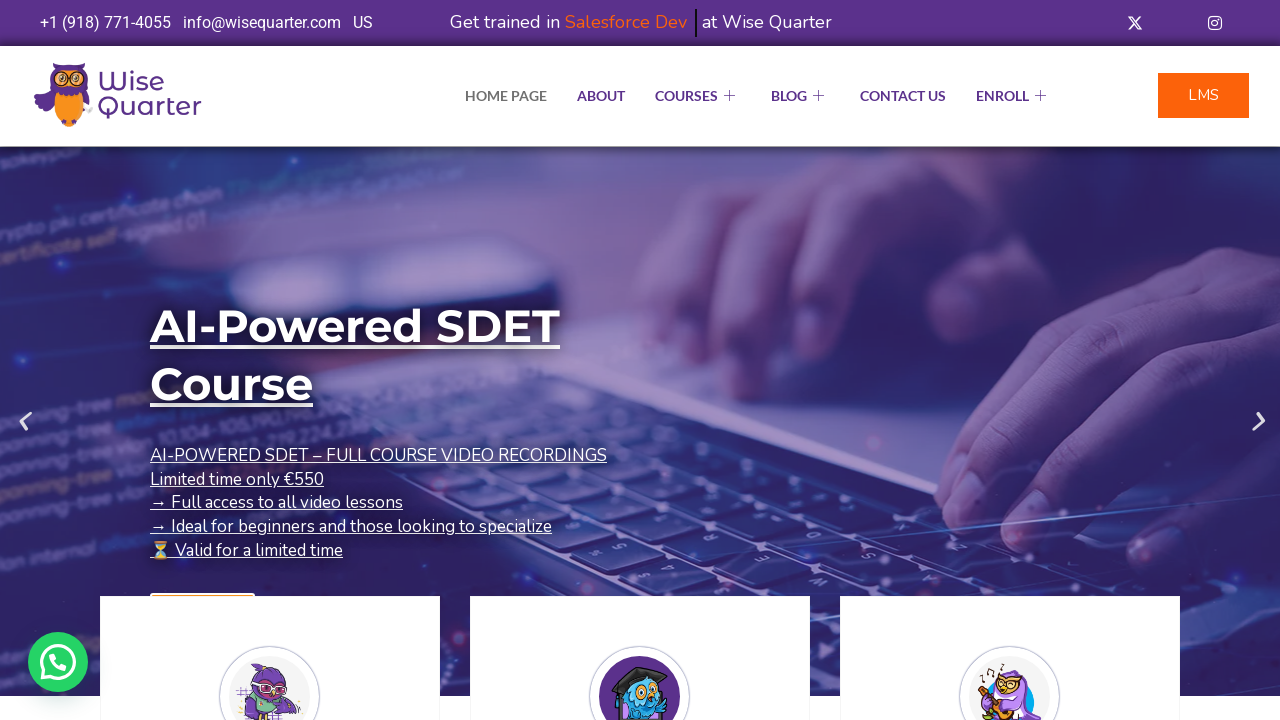

Waited for page DOM to be fully loaded
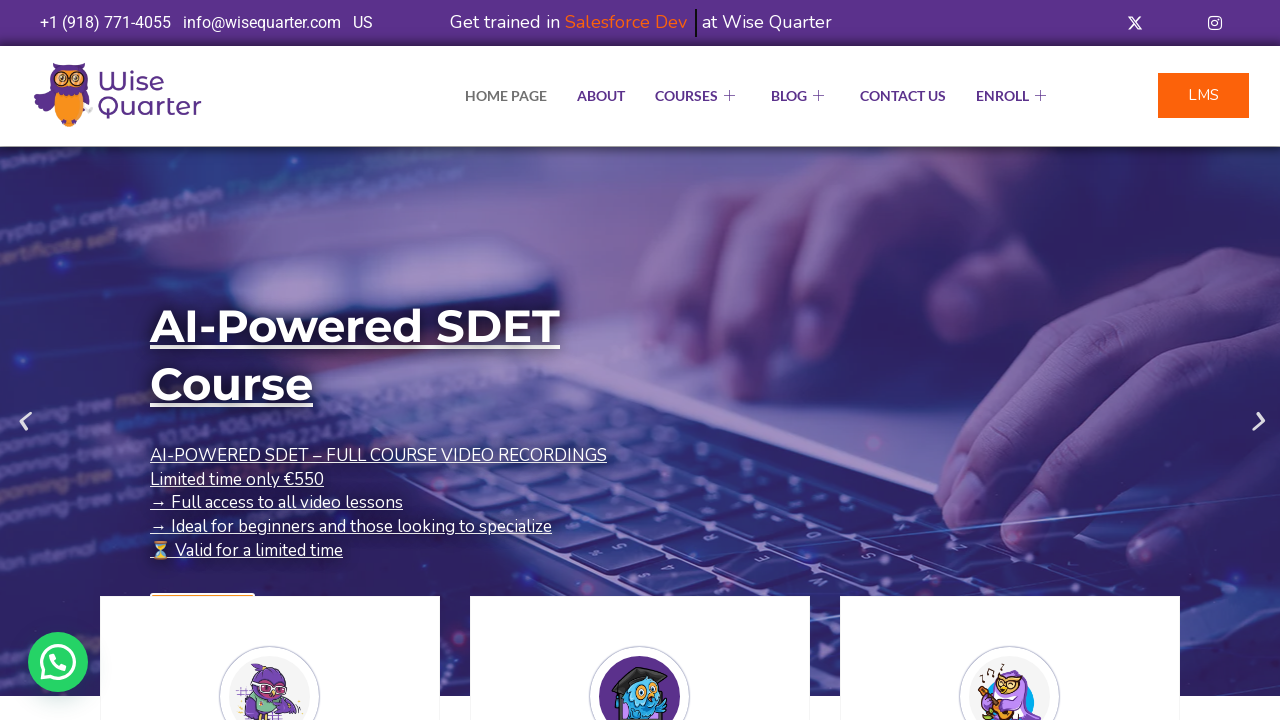

Retrieved page title: 'IT Bootcamp Courses, Online Classes - Wise Quarter Course'
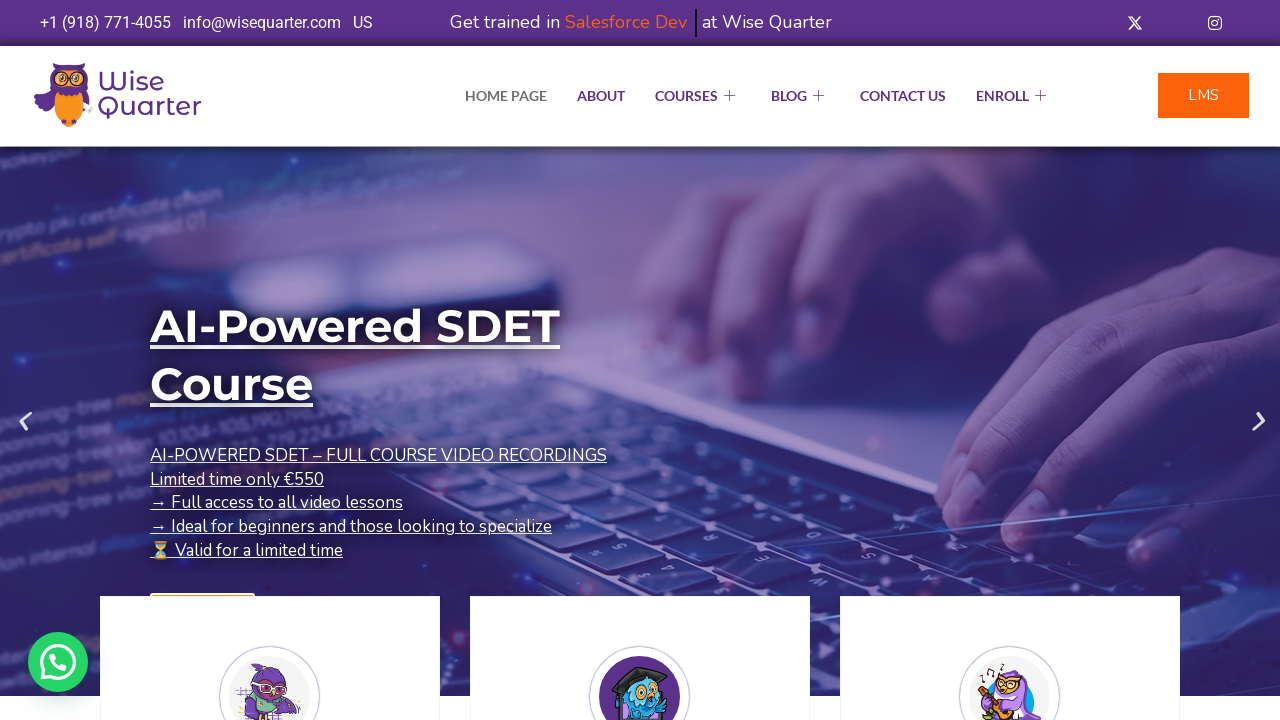

Verified that page title contains 'Wise'
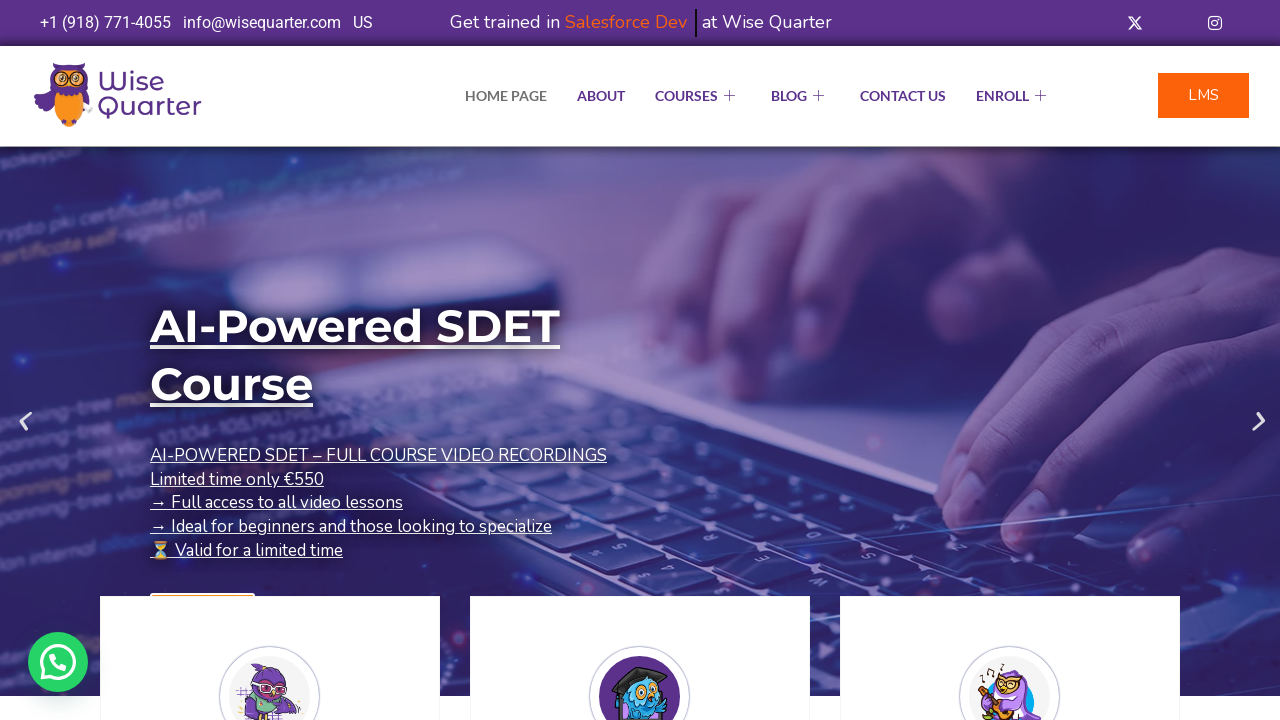

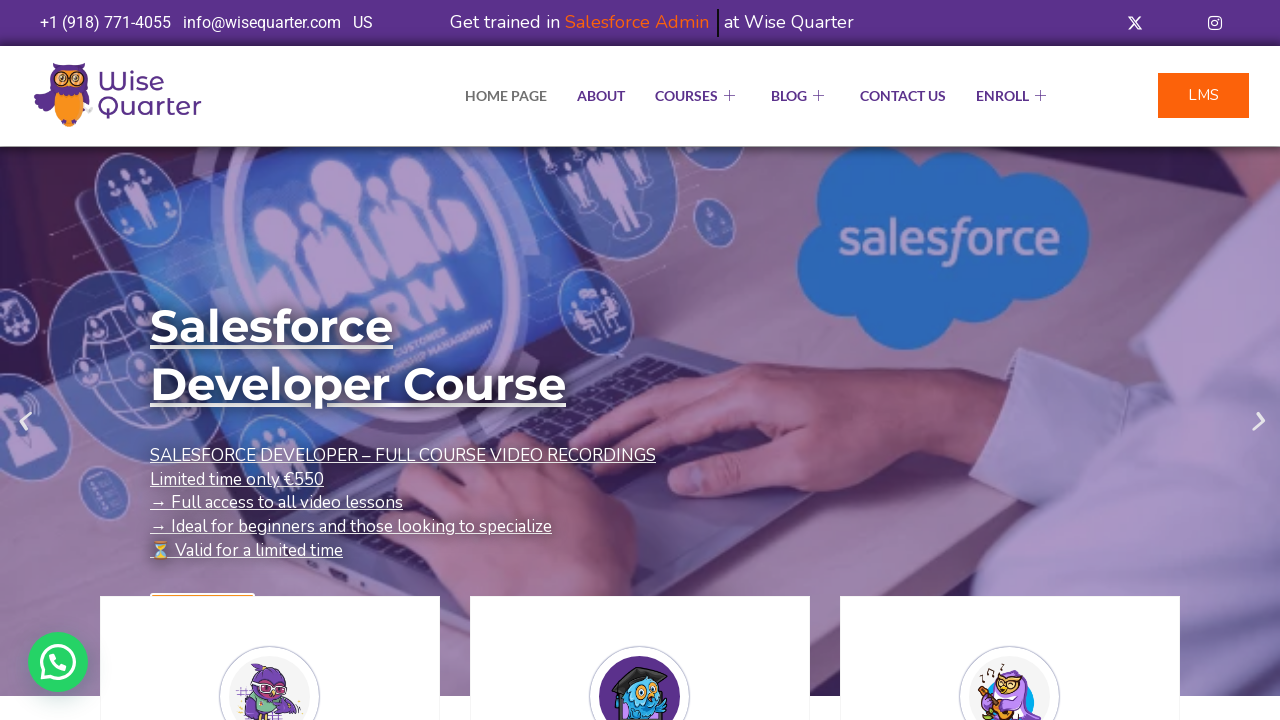